Navigates to Steam store's top sellers search page and scrolls down to load more game results, verifying that search results are displayed.

Starting URL: https://store.steampowered.com/search/?filter=topsellers

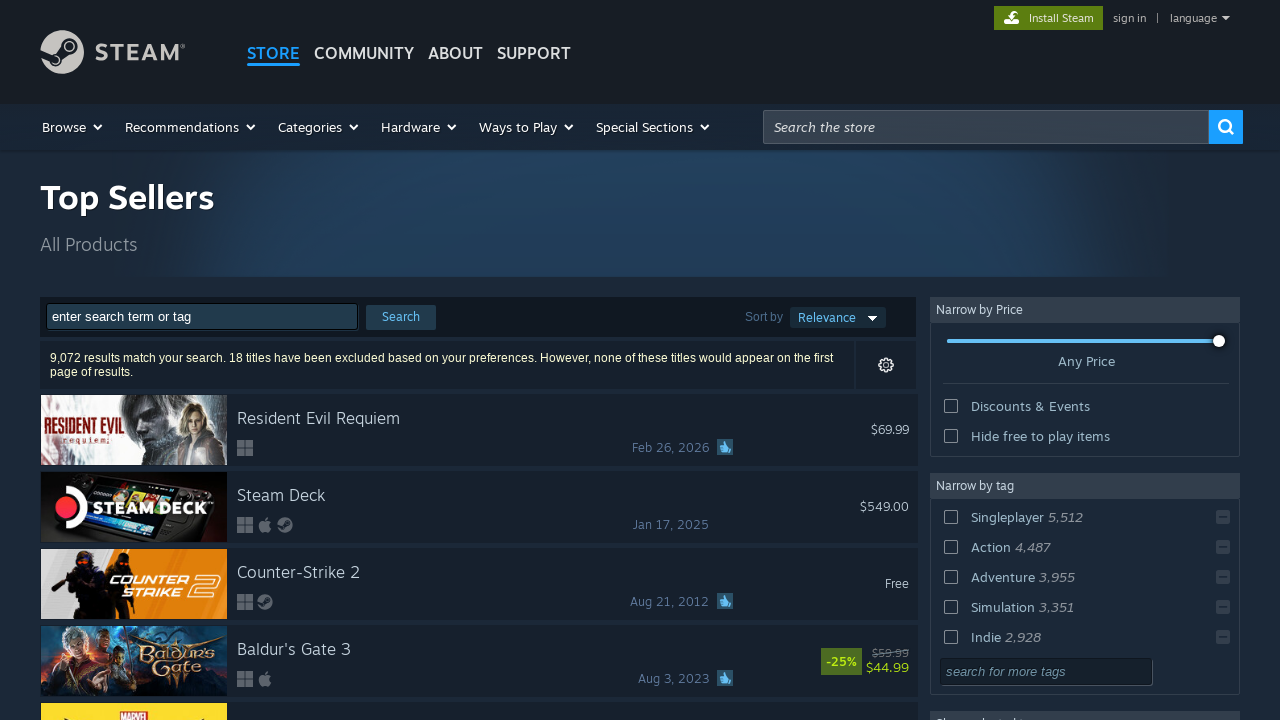

Search results container loaded on Steam top sellers page
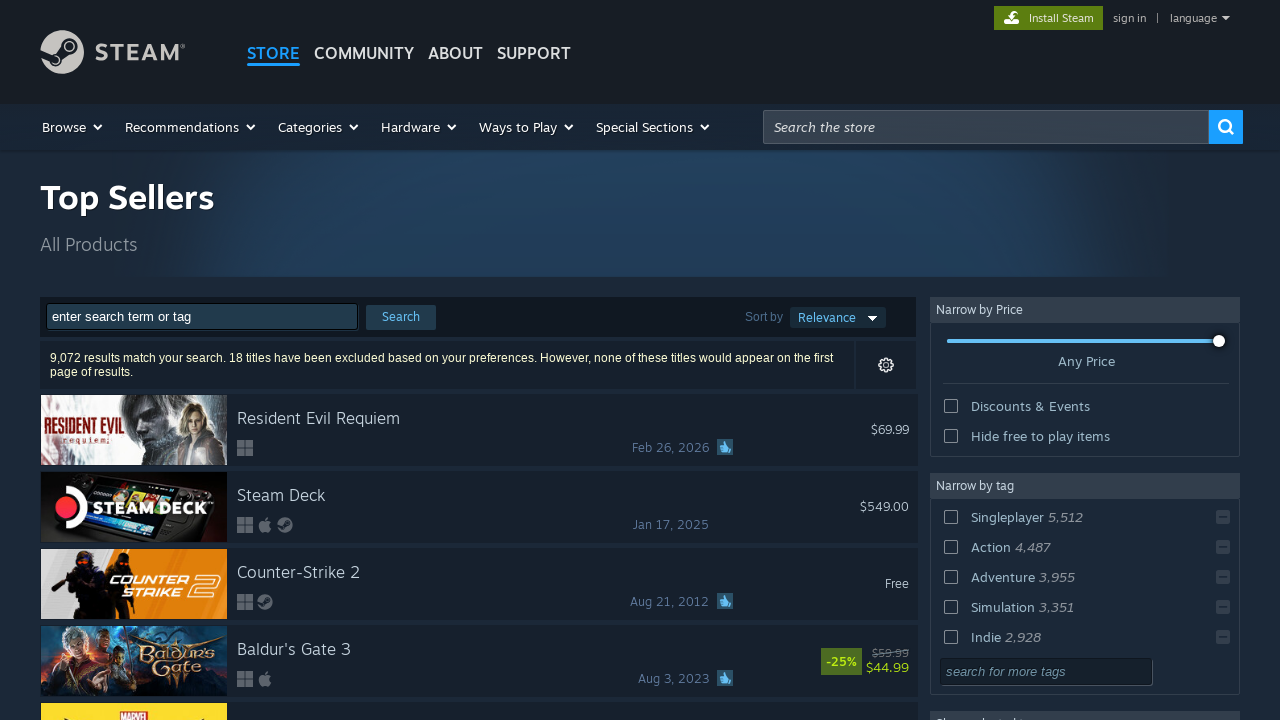

Scrolled down to bottom of page to trigger infinite scroll
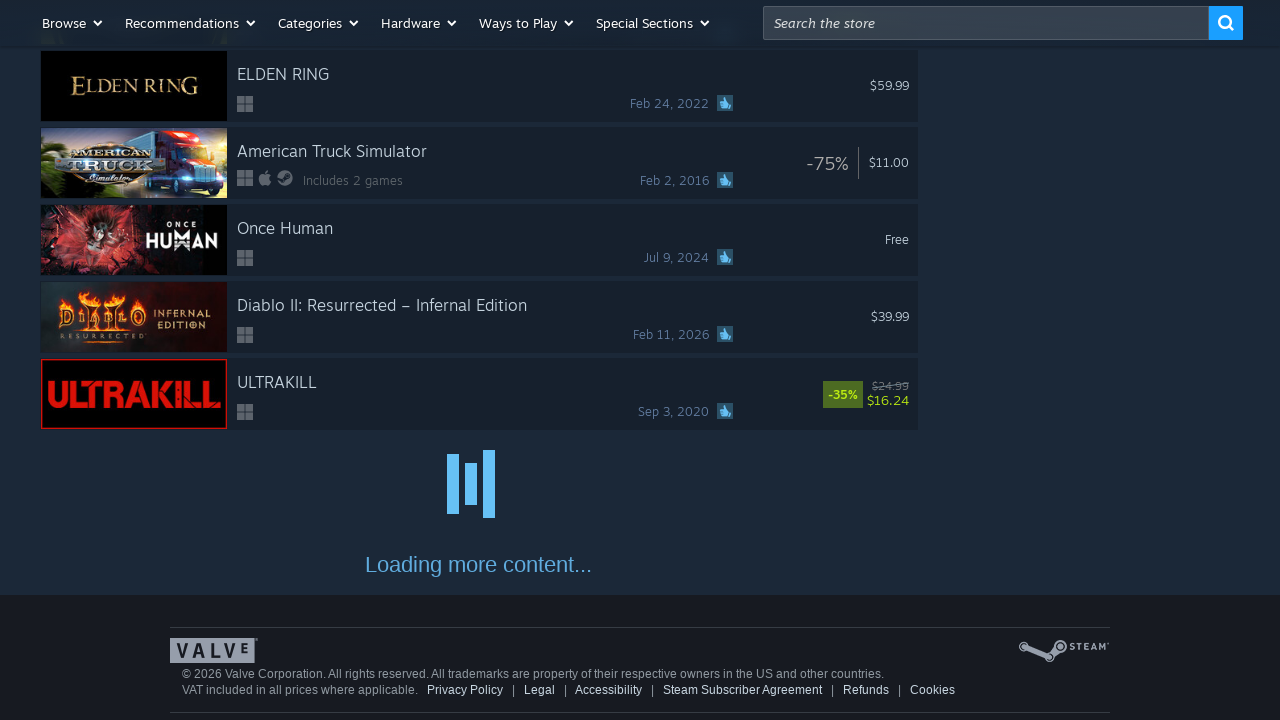

Waited 800ms for additional content to load after first scroll
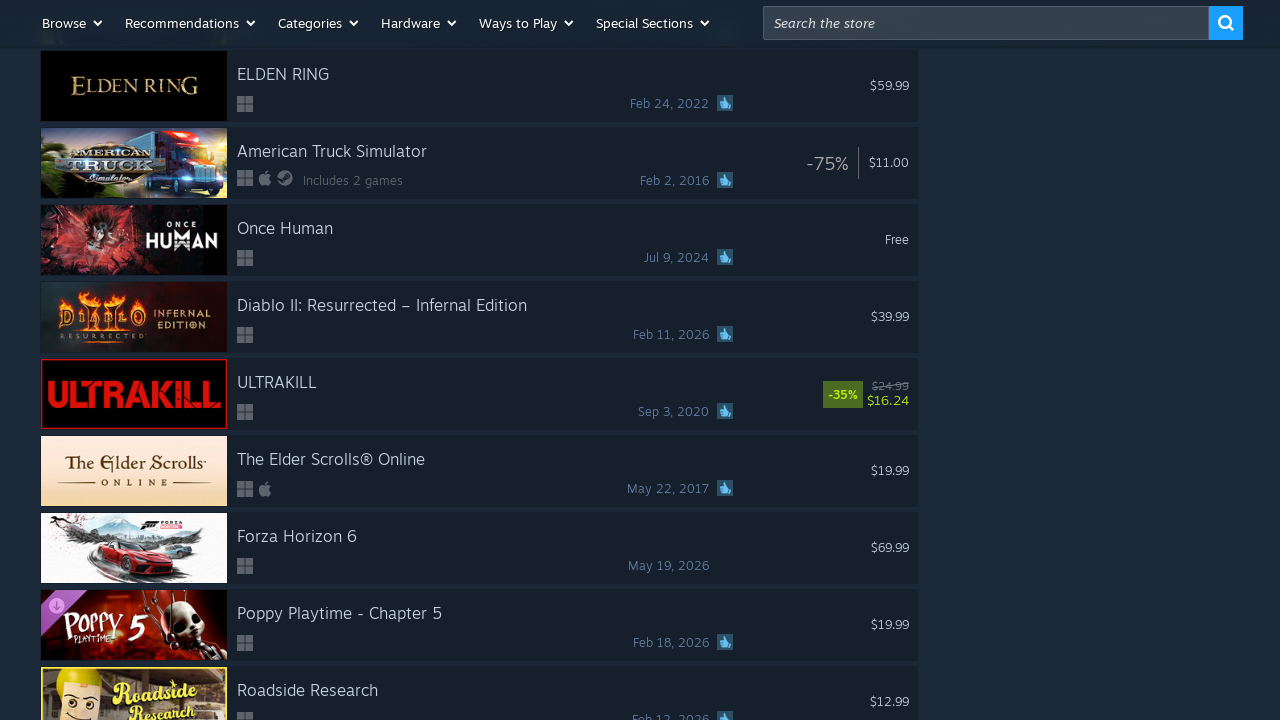

Scrolled down again to load more game results
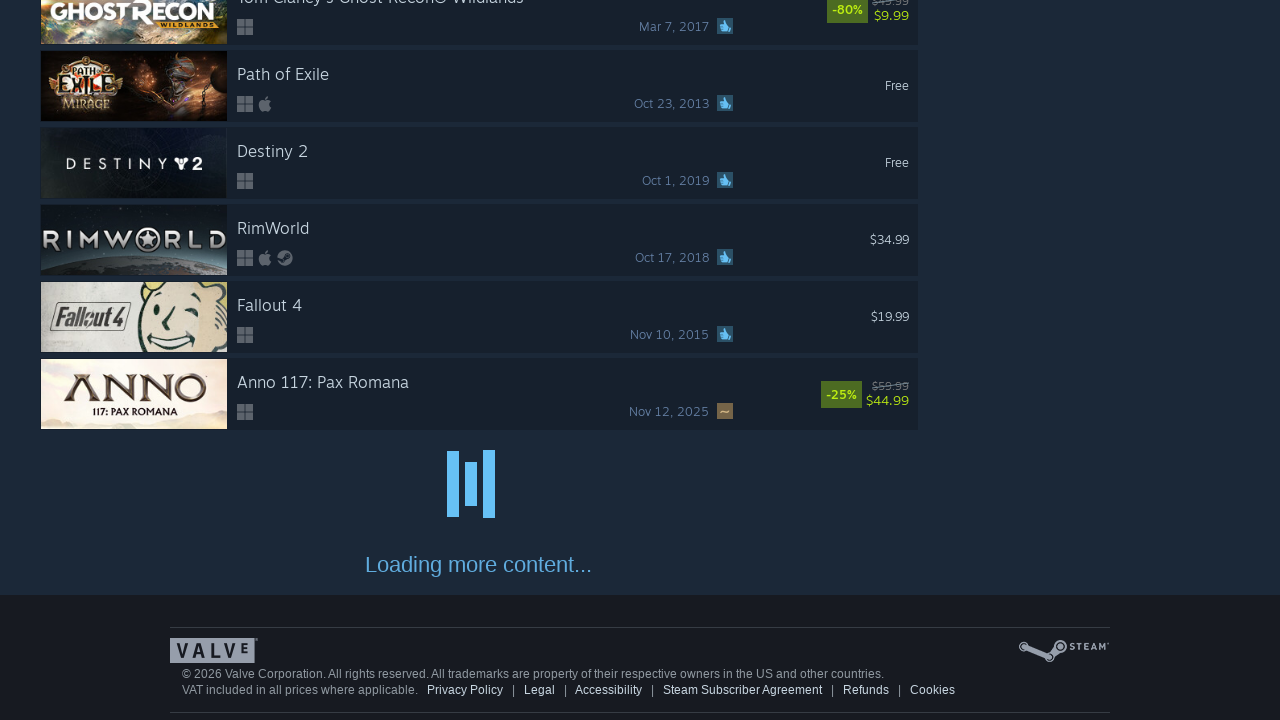

Waited 800ms for second batch of results to load
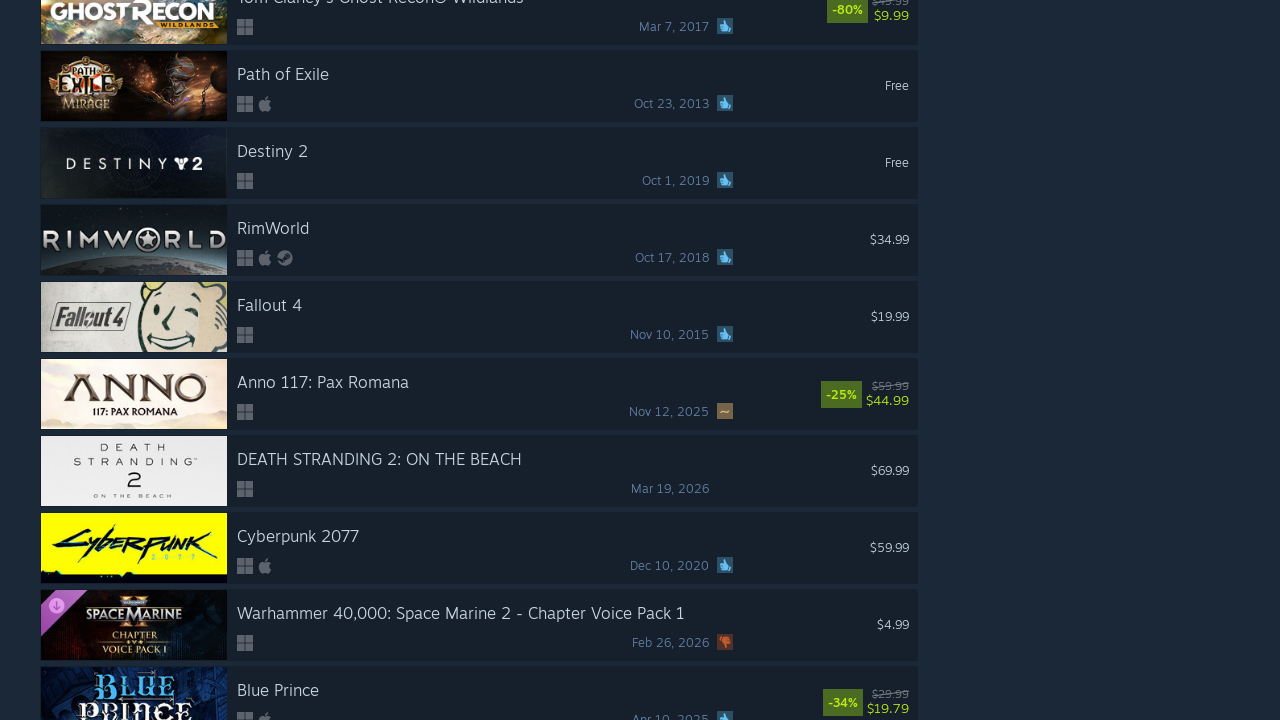

Verified game result rows are visible on page
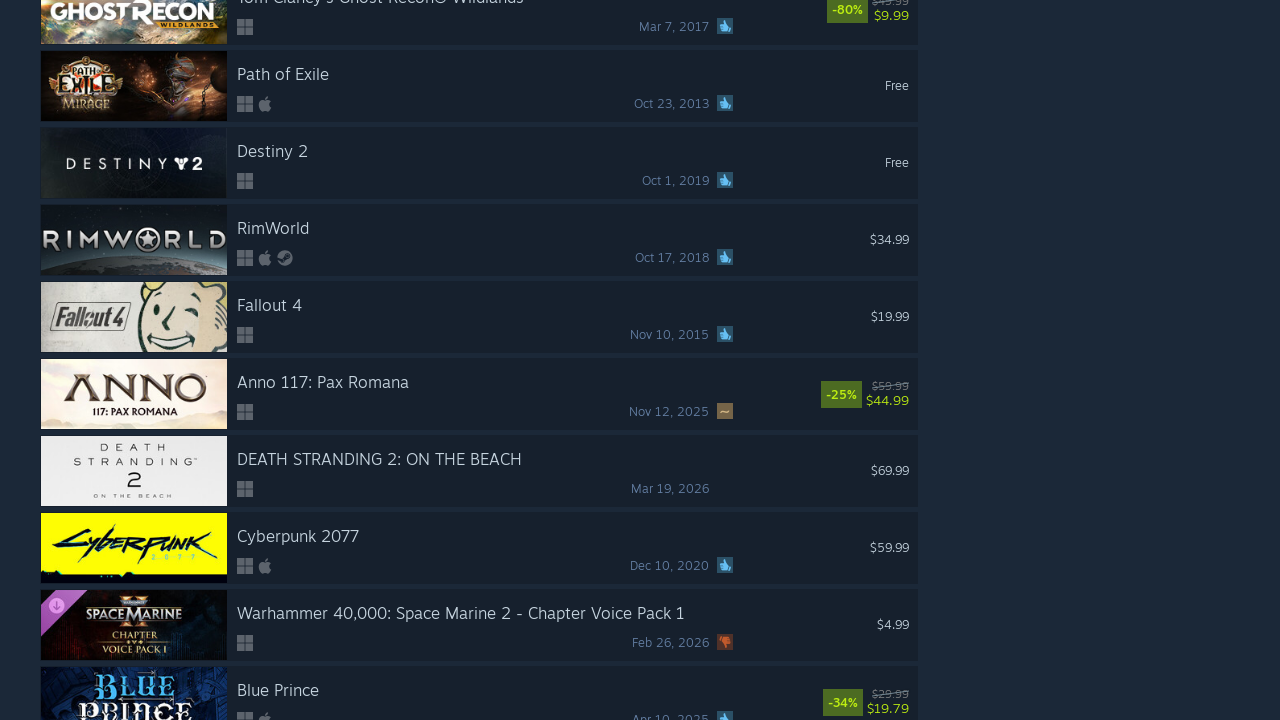

Verified game title elements are present in search results
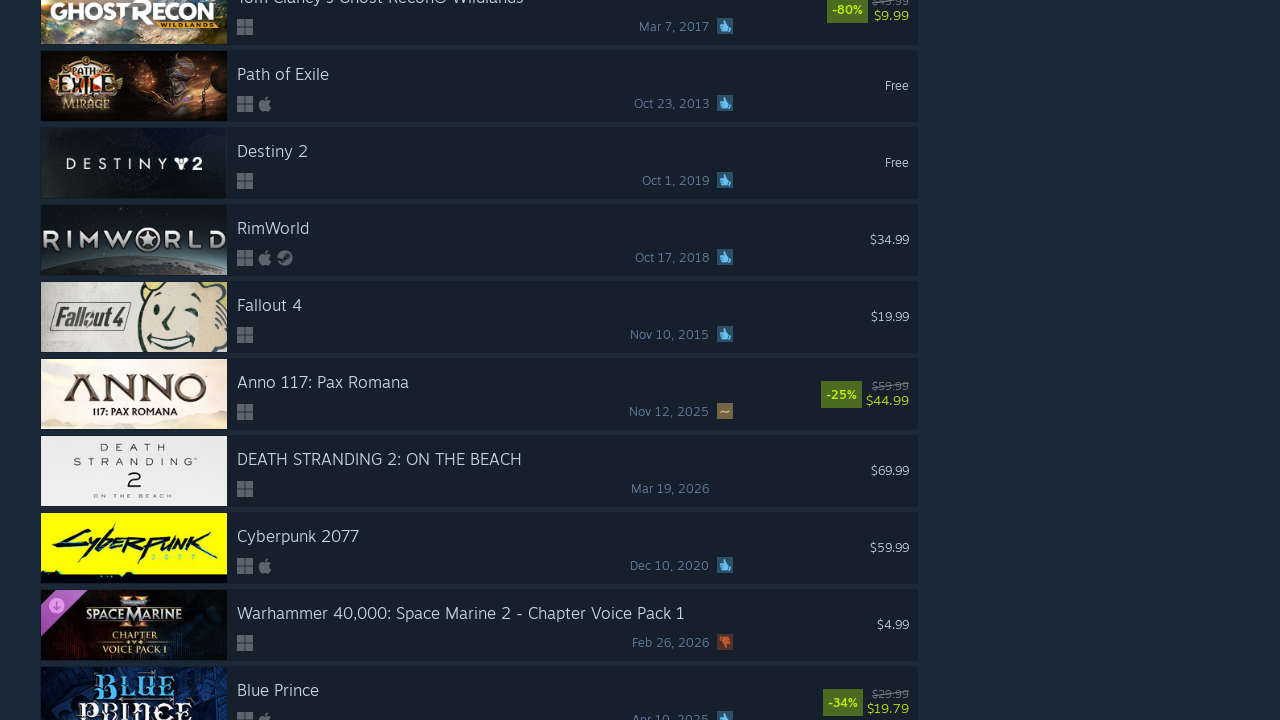

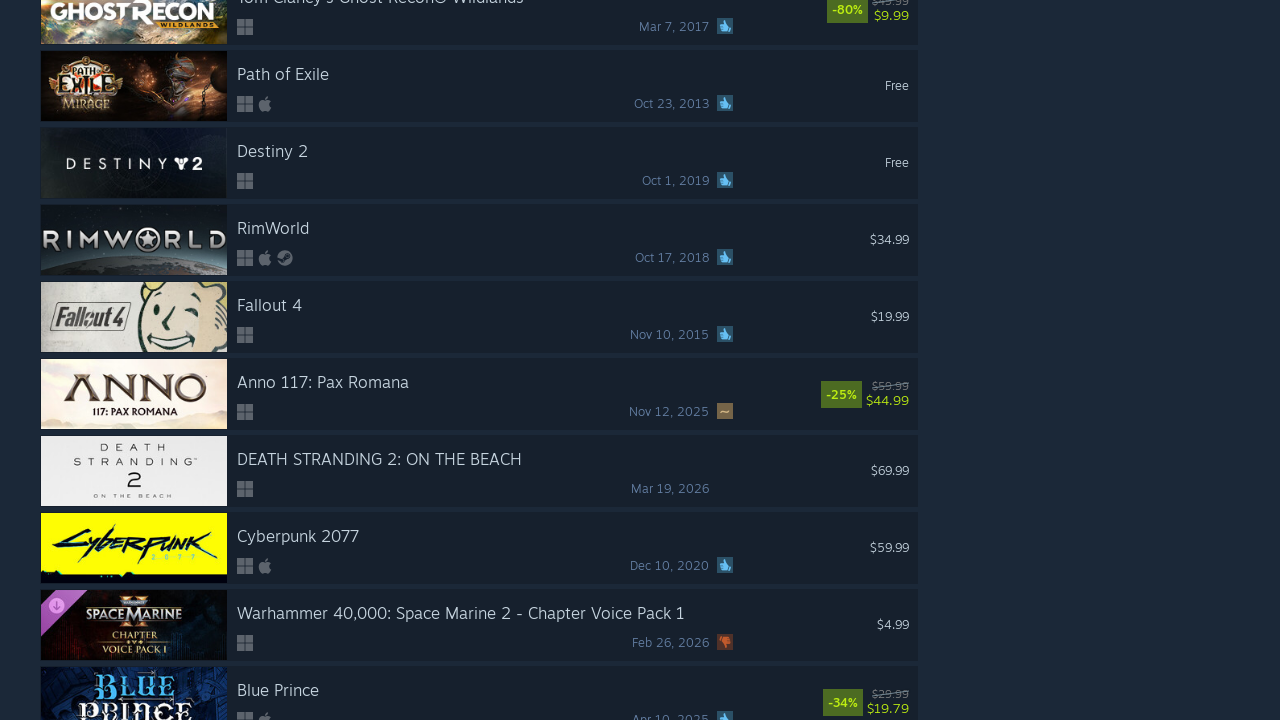